Extracts price data from table cells

Starting URL: https://codenboxautomationlab.com/practice/

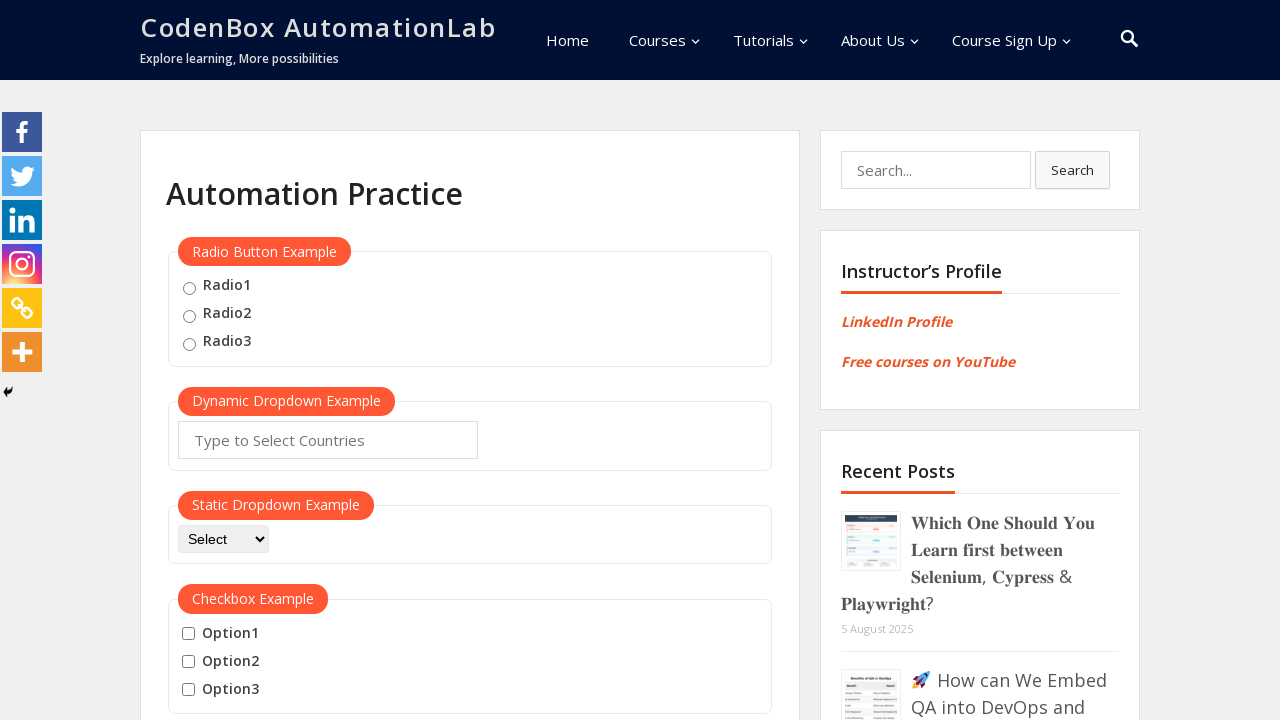

Navigated to CodeBox Automation Lab practice page
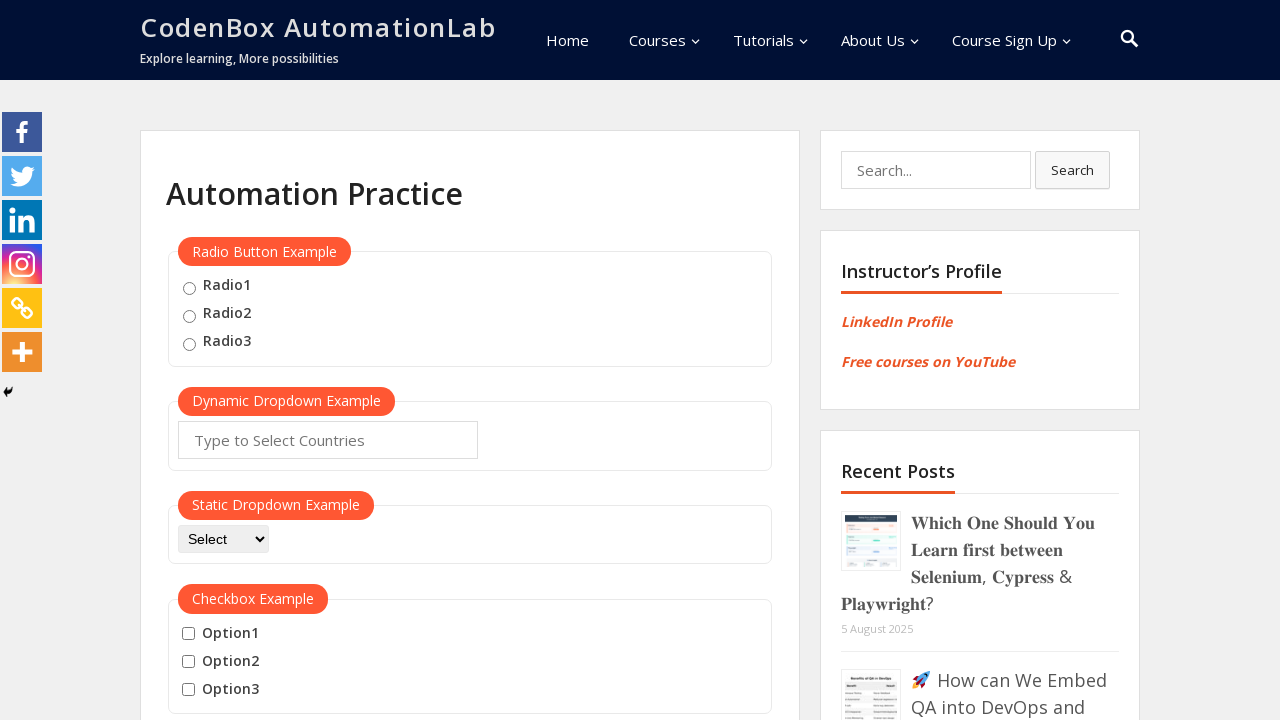

Located all table cells in #product table
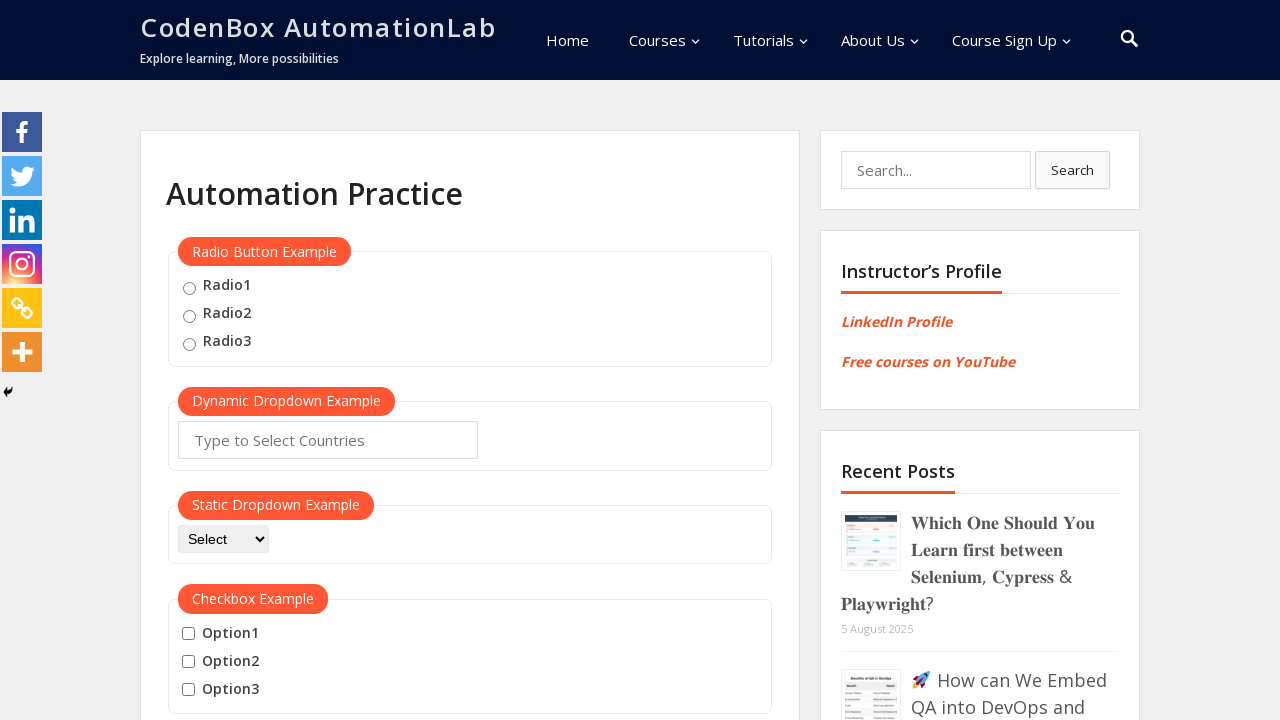

Extracted price from table cell at index 2: 10
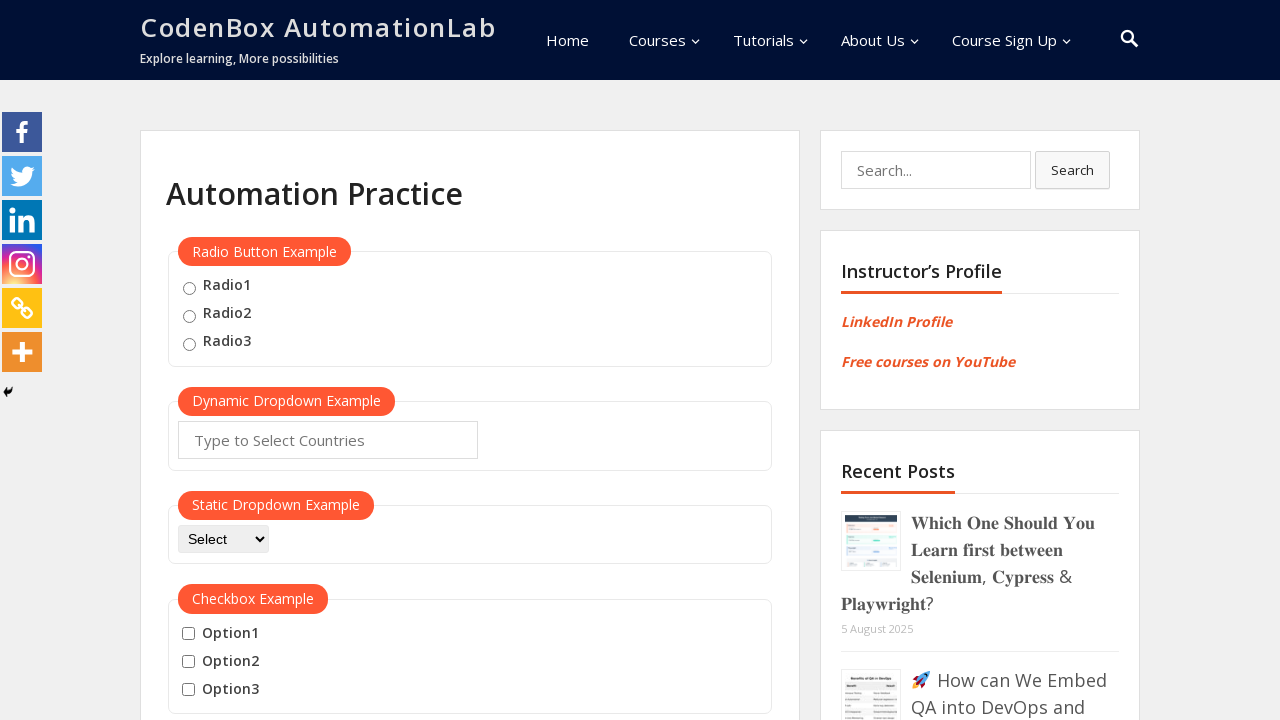

Extracted price from table cell at index 5: 10
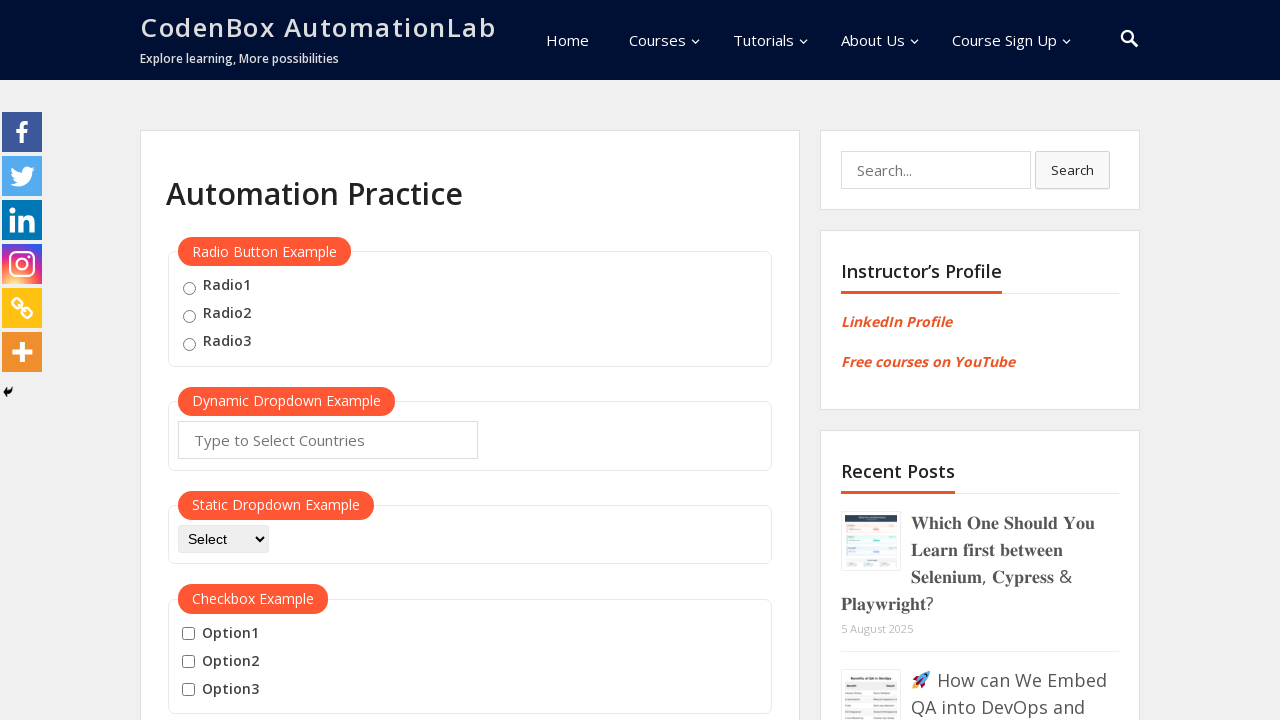

Extracted price from table cell at index 8: 20
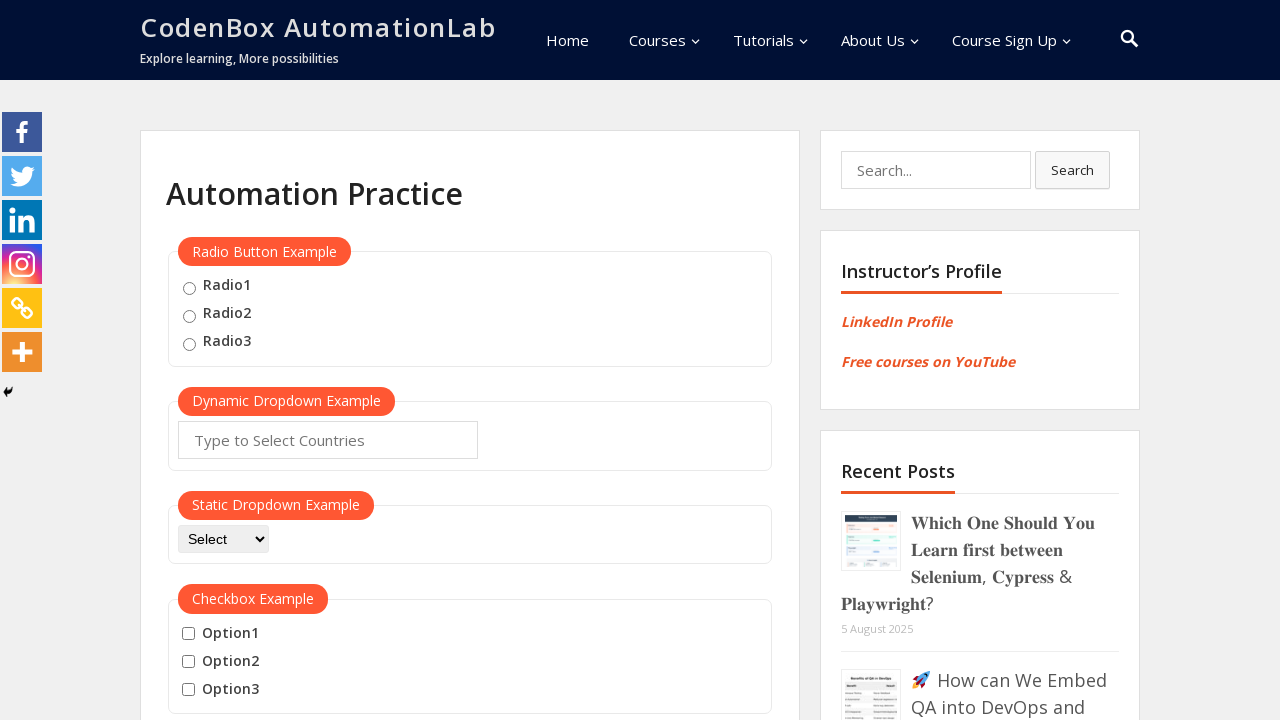

Extracted price from table cell at index 11: 25
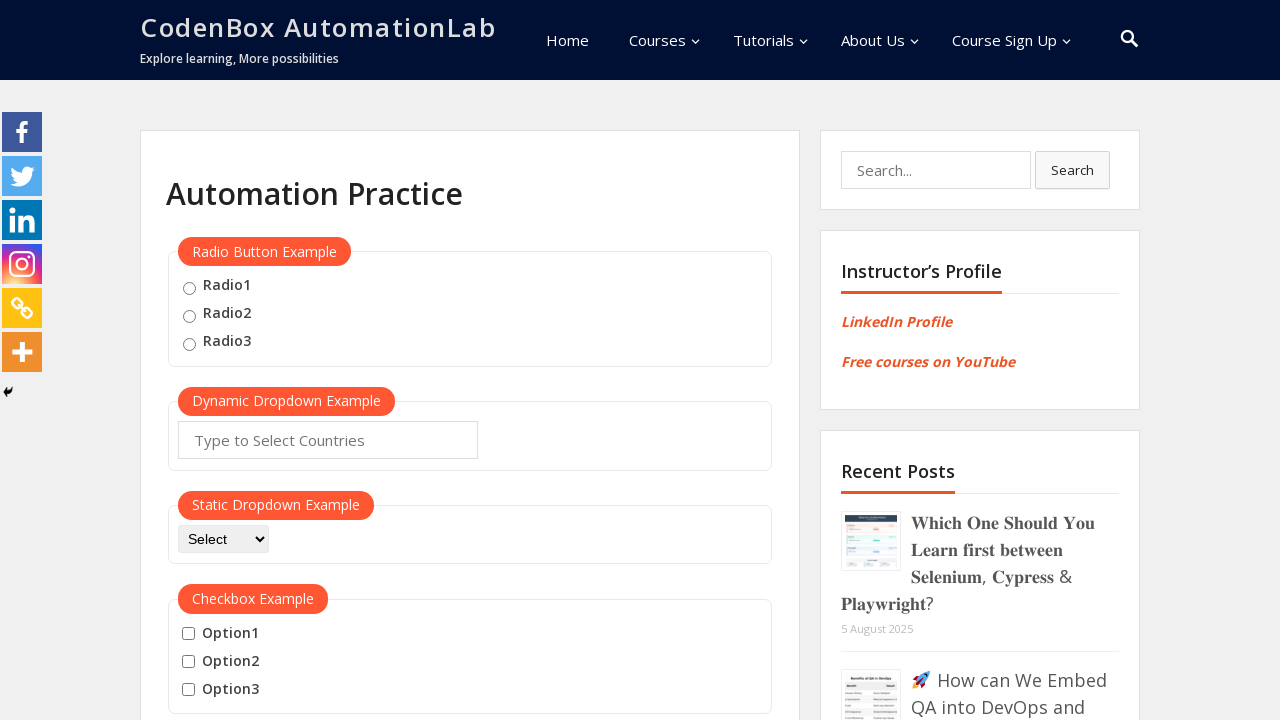

Extracted price from table cell at index 14: 22
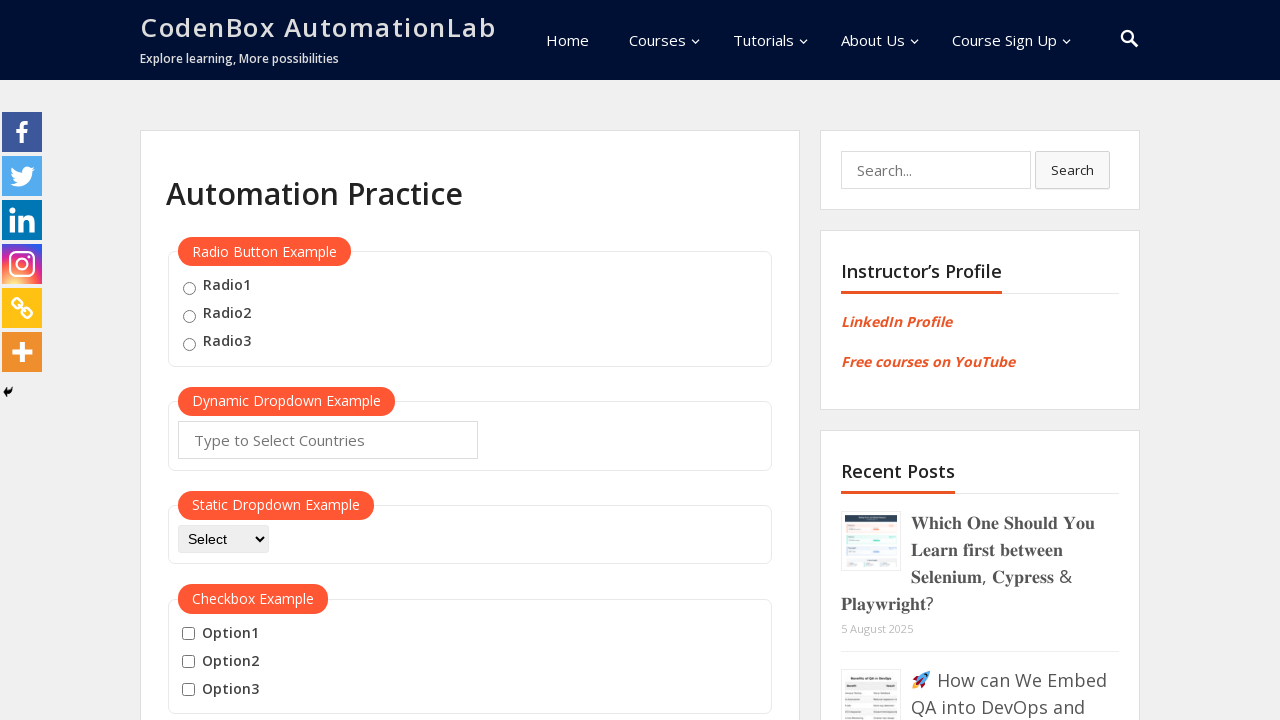

Extracted price from table cell at index 17: 30
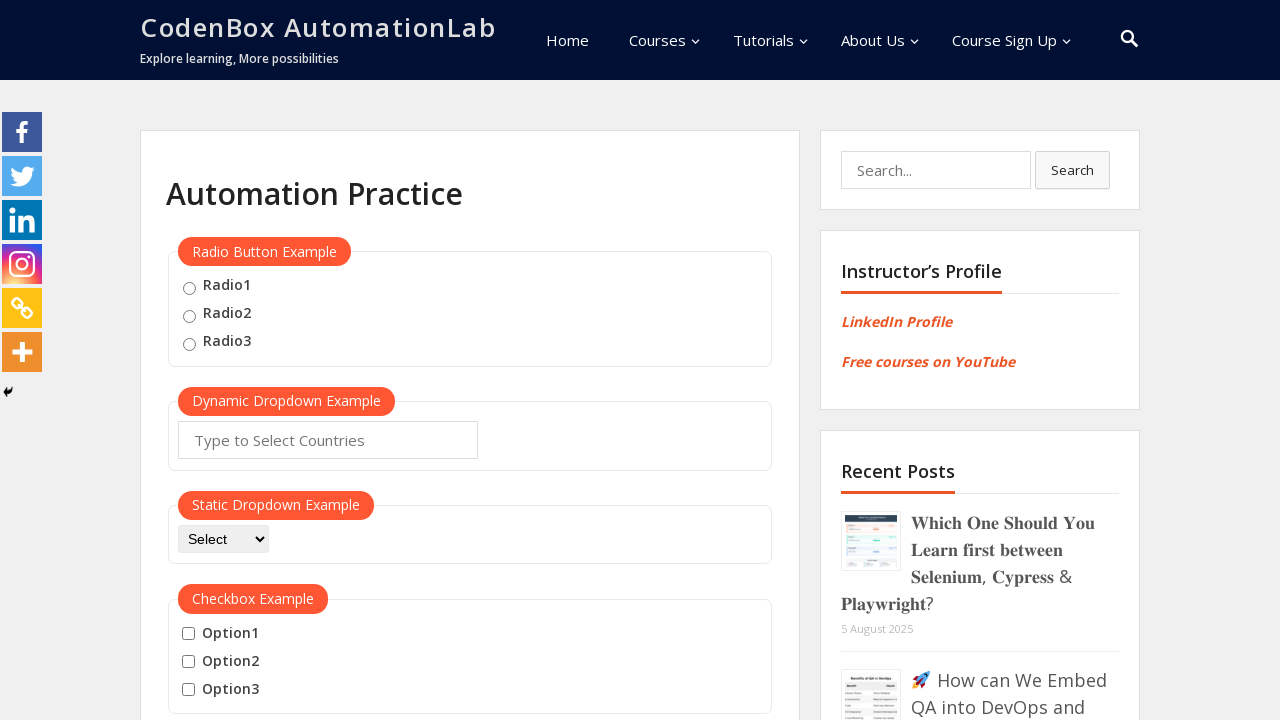

Extracted price from table cell at index 20: 40
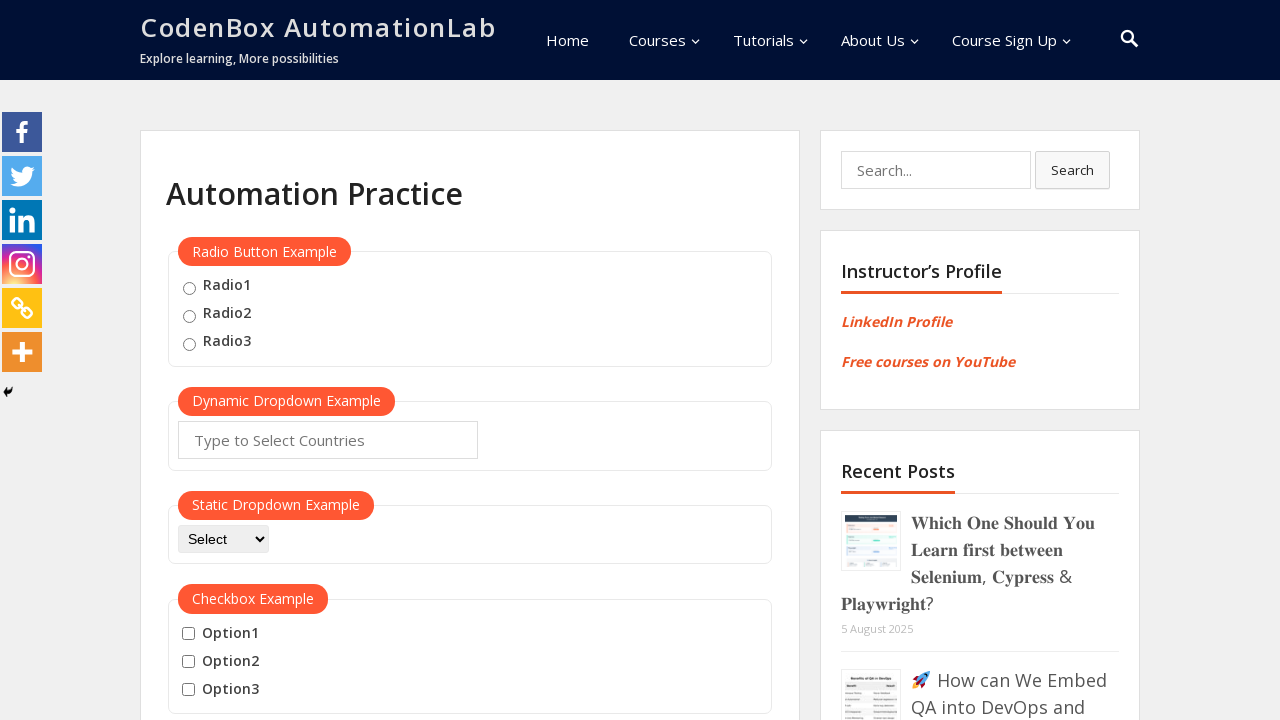

Extracted price from table cell at index 23: 45
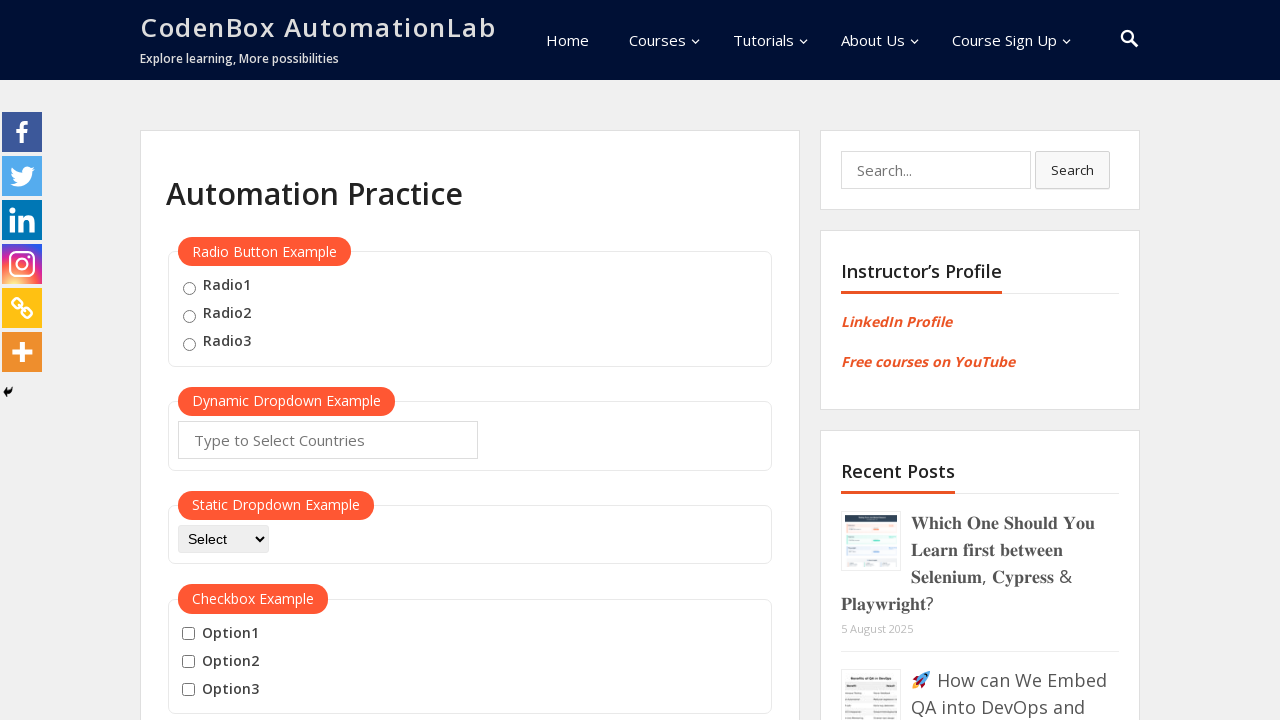

Extracted price from table cell at index 26: 45
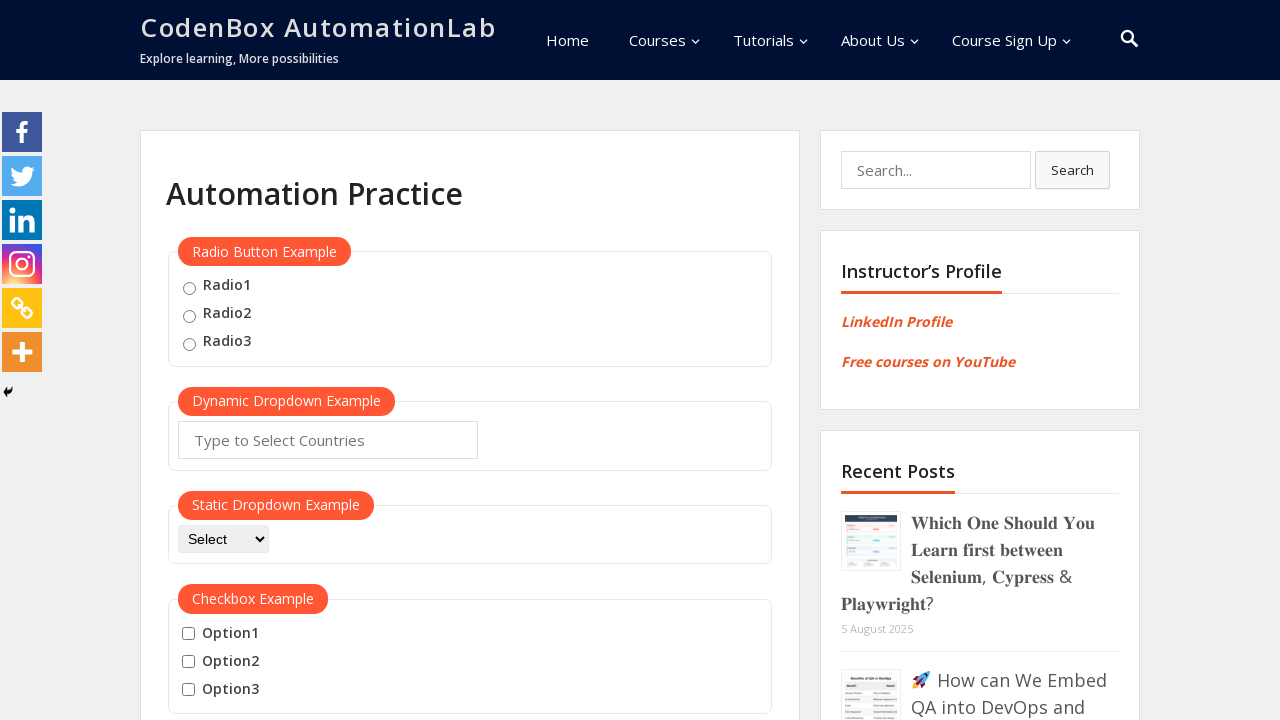

Extracted price from table cell at index 29: 50
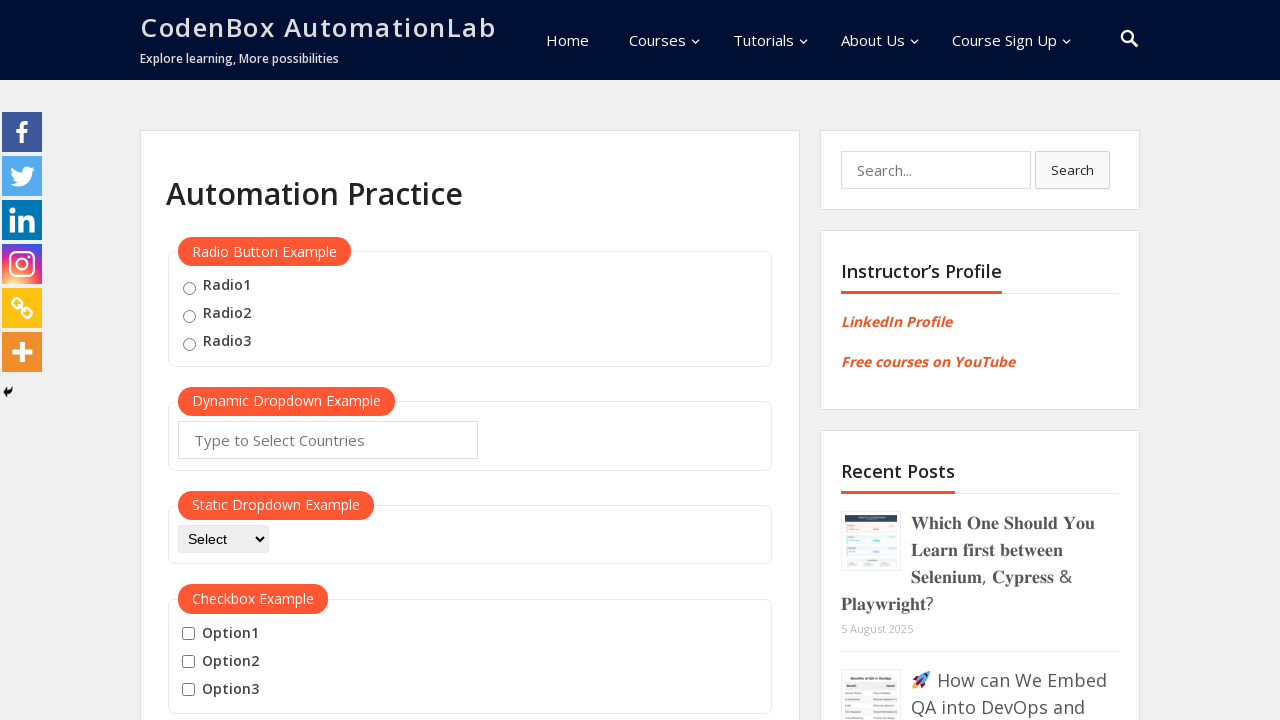

Extracted price from table cell at index 32: 297
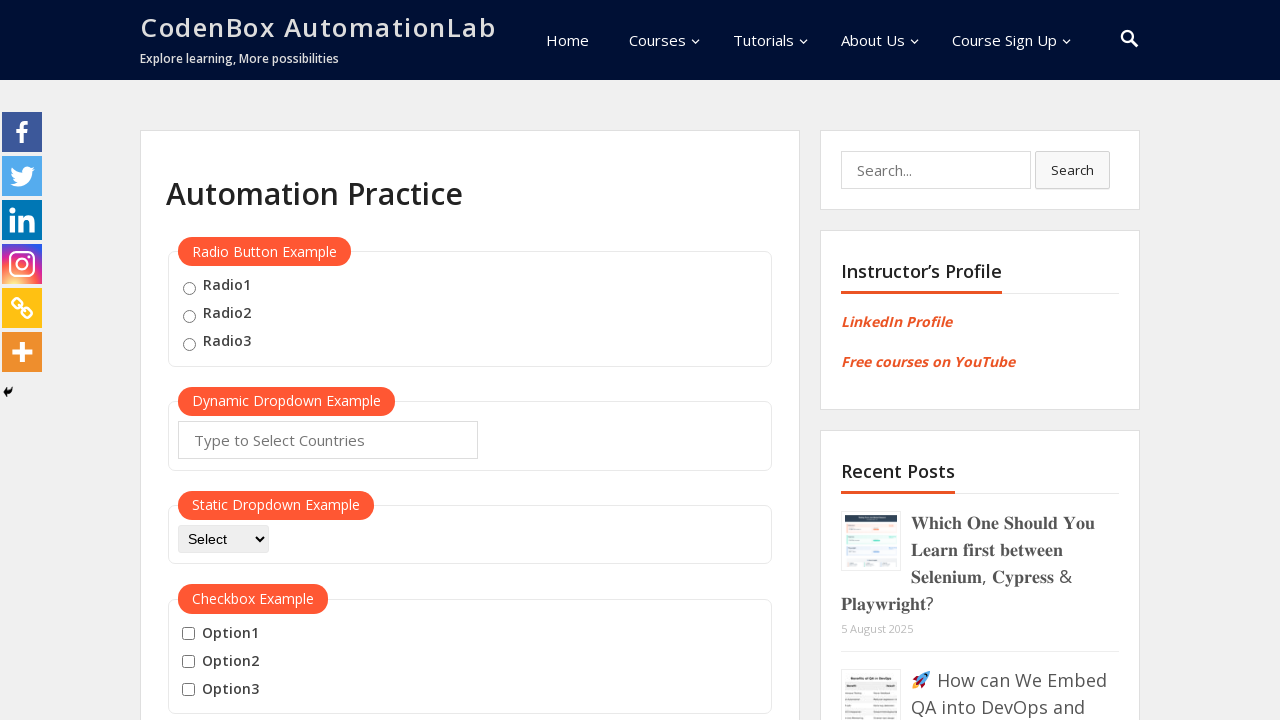

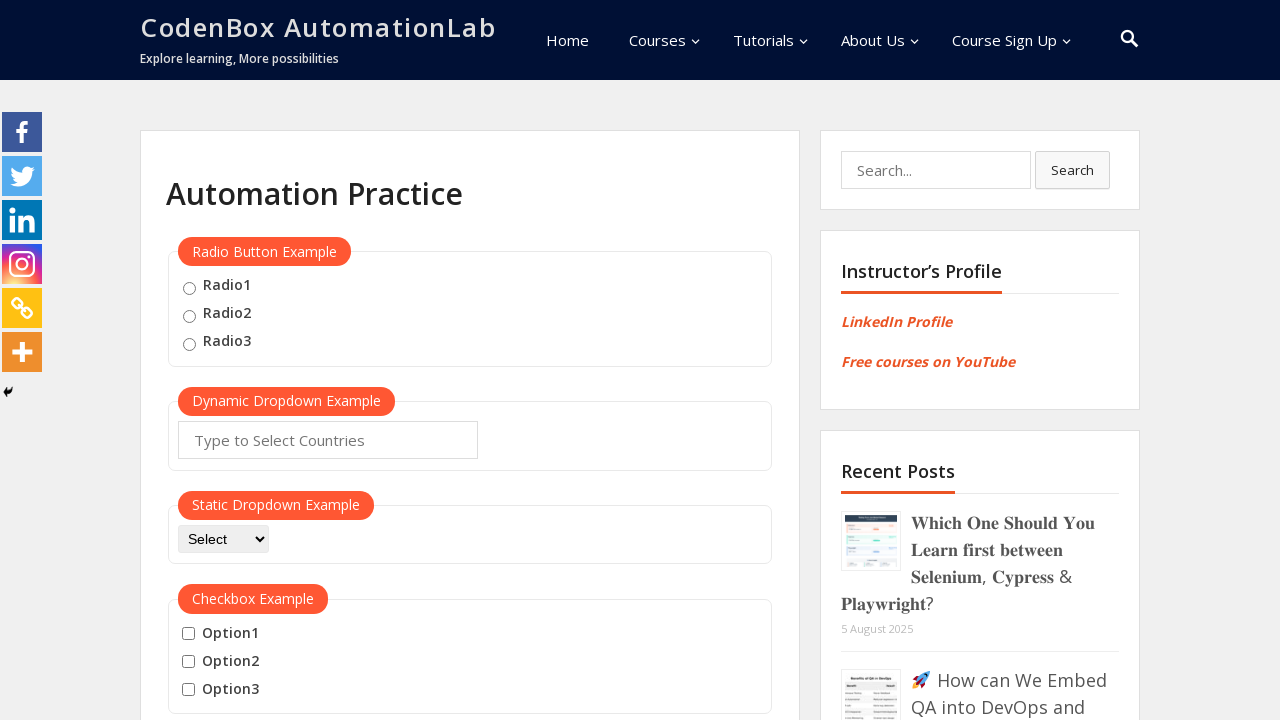